Tests the bootcamp application form on Indocyber website by navigating through the site menu and filling out the application with user details

Starting URL: https://www.indocyber.co.id/

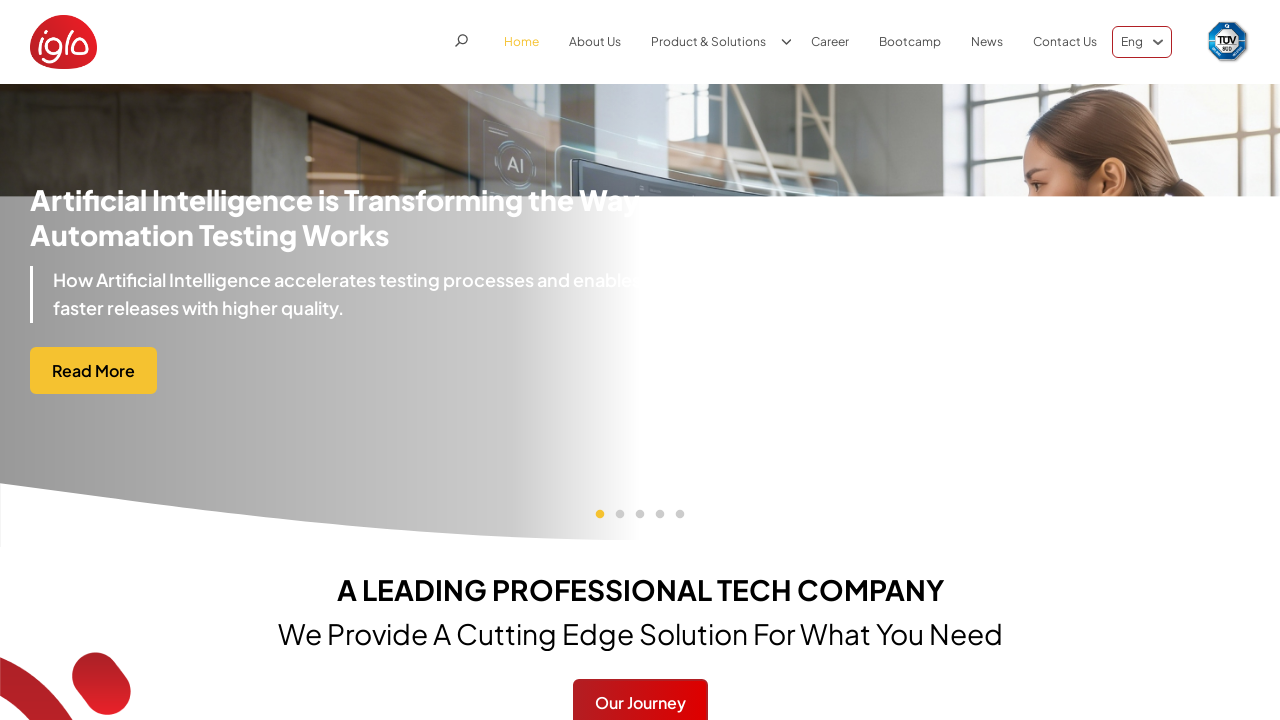

Navigated to Indocyber website homepage
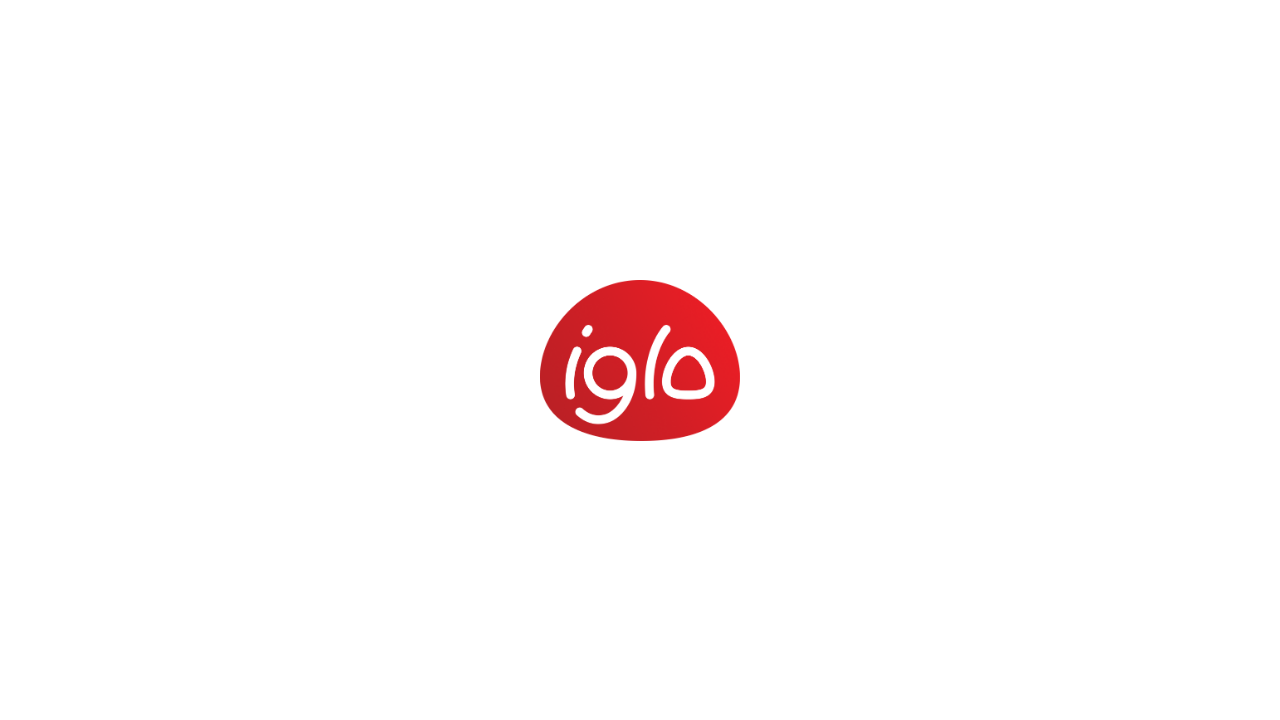

Clicked on About Us navigation menu at (595, 42) on text=About Us
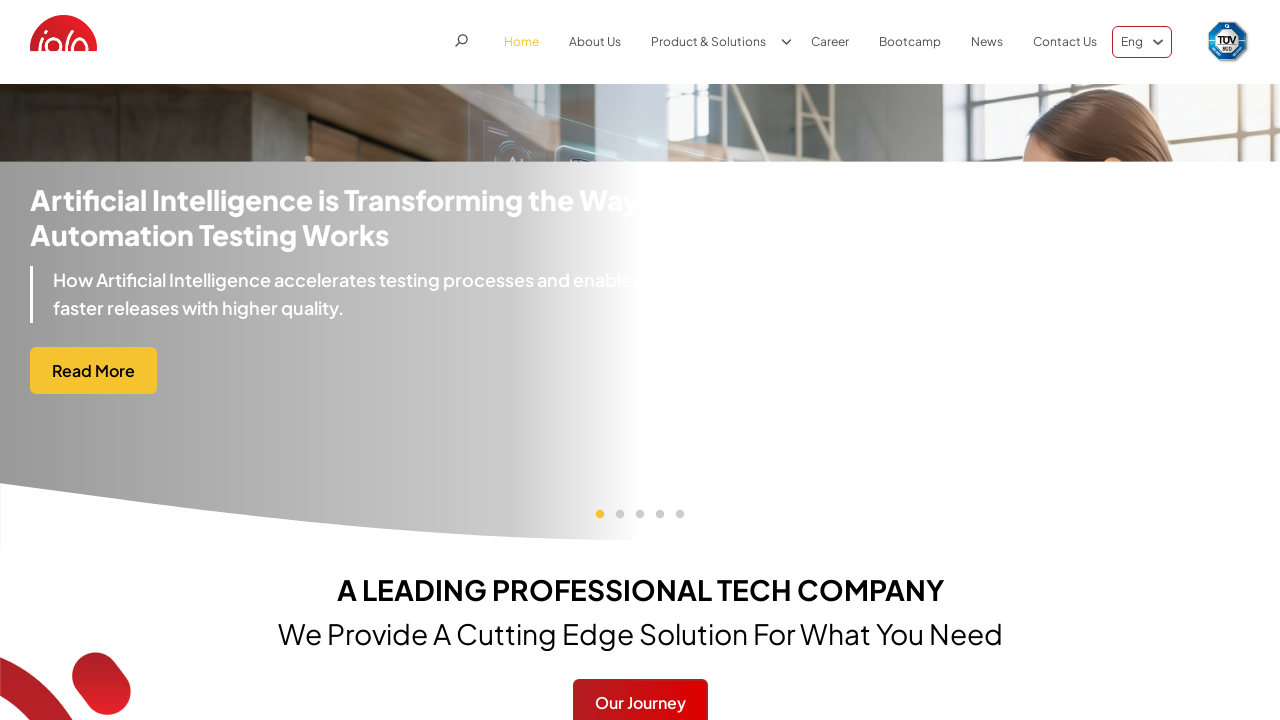

Clicked on Bootcamp menu option at (910, 42) on text=Bootcamp
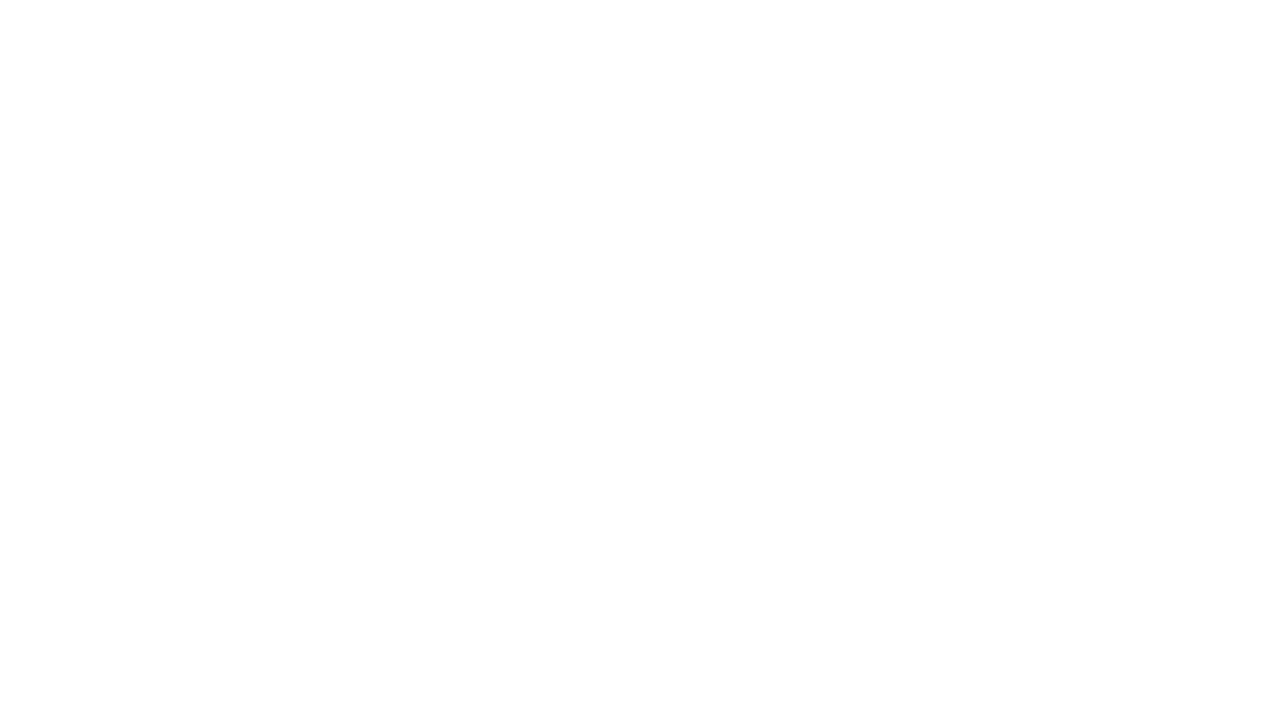

Clicked Apply Now button to open the bootcamp application form at (99, 421) on button:text('Apply Now')
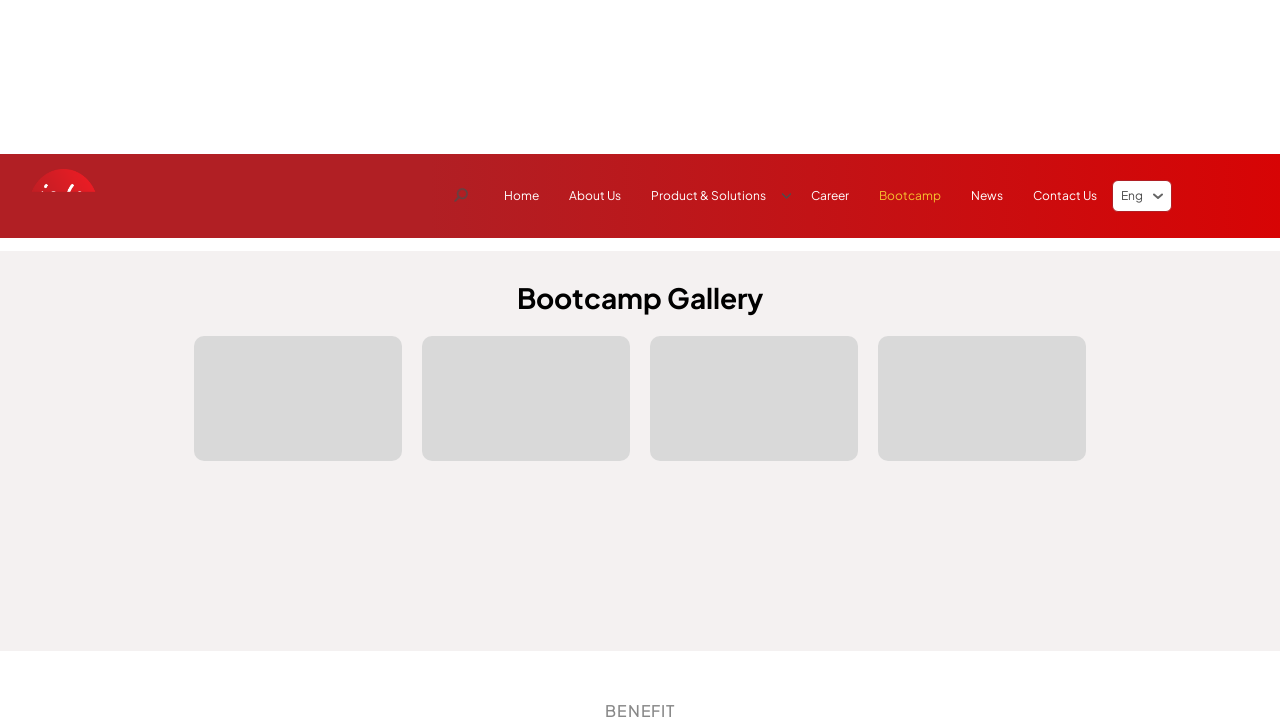

Filled in name field with 'John Smith' on input[name='name']
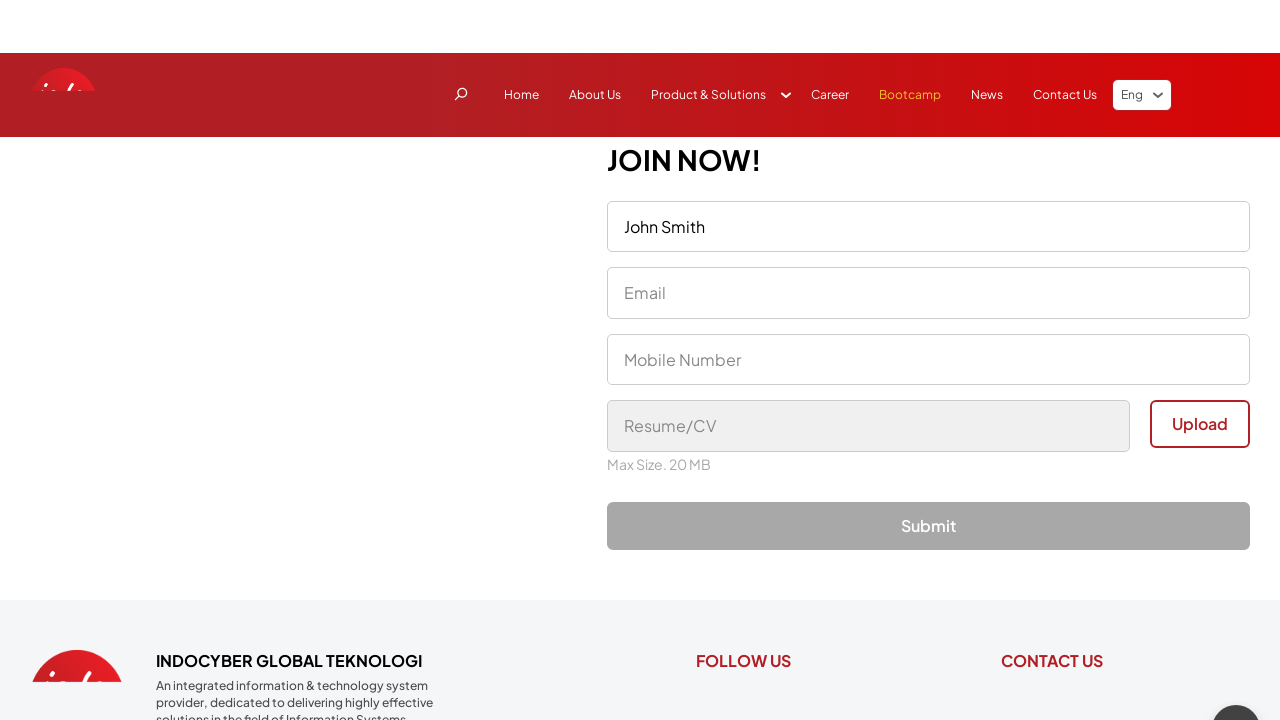

Filled in email field with 'john.smith@example.com' on input[name='email']
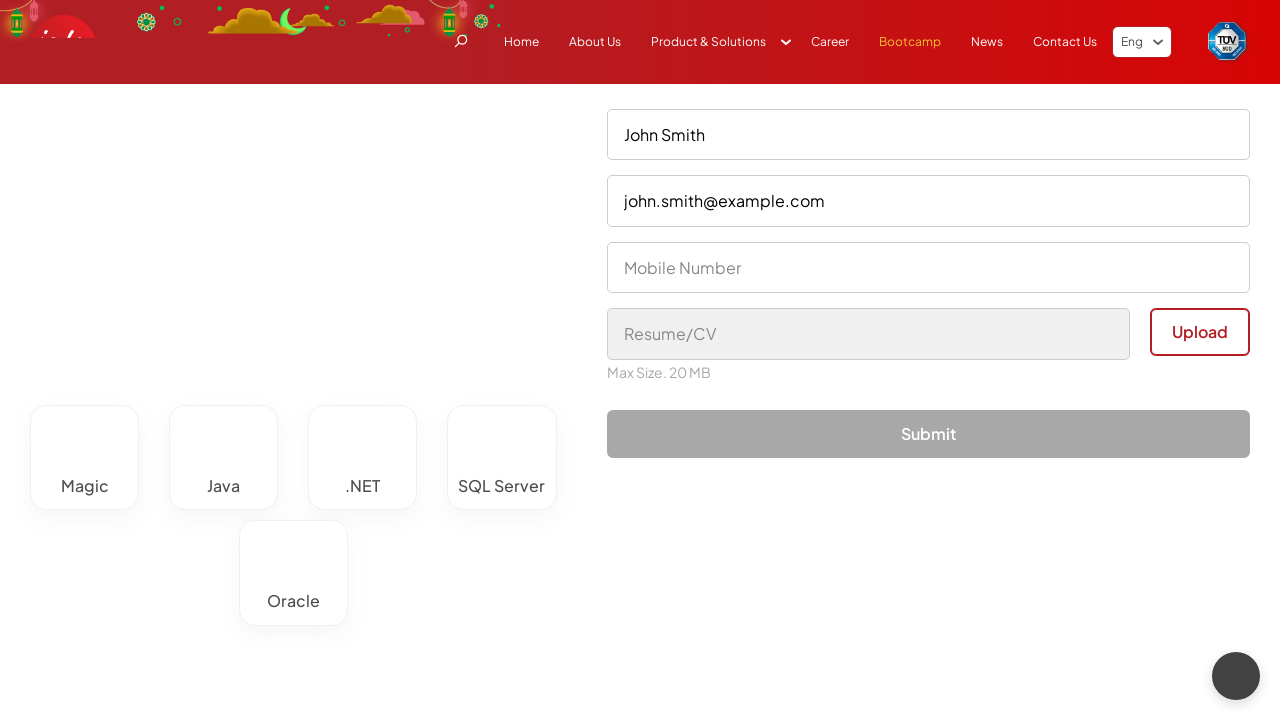

Filled in handphone field with '08123456789012' on input[name='handphone']
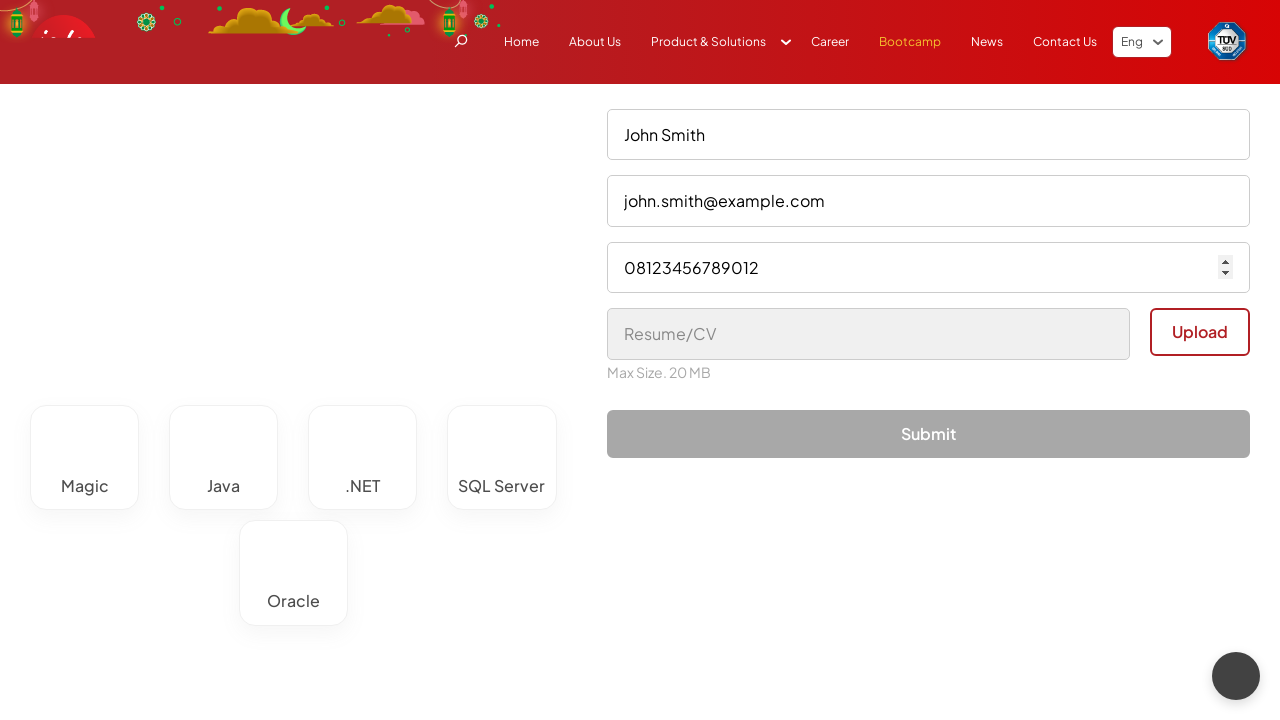

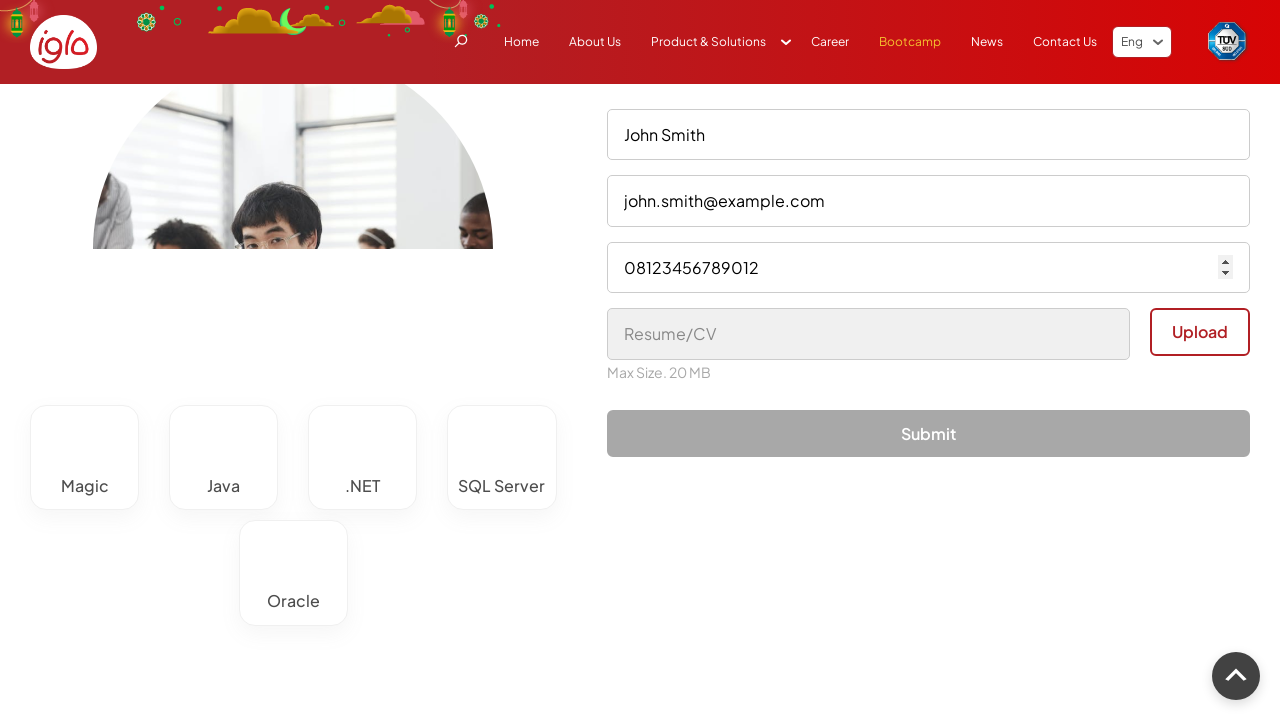